Tests drag and drop functionality by dragging an element and dropping it onto a target droppable area

Starting URL: https://demoqa.com/droppable

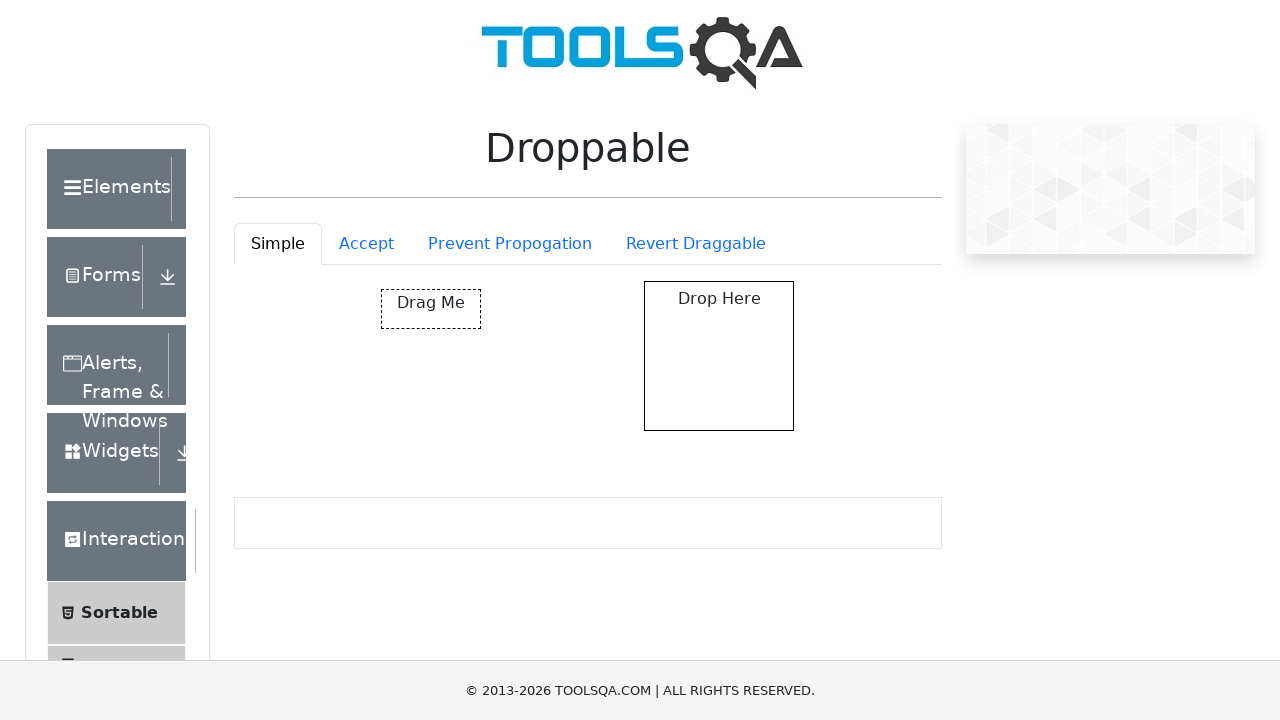

Dragged element from #draggable and dropped it onto #droppable target area at (719, 356)
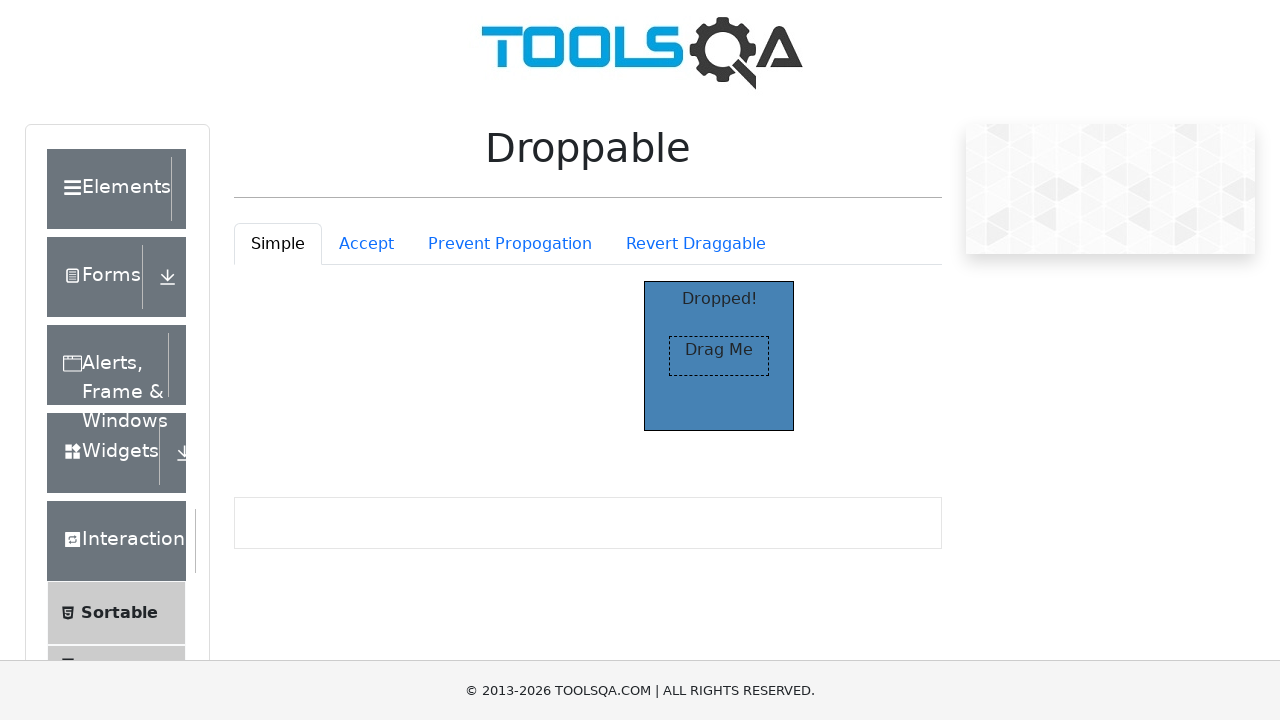

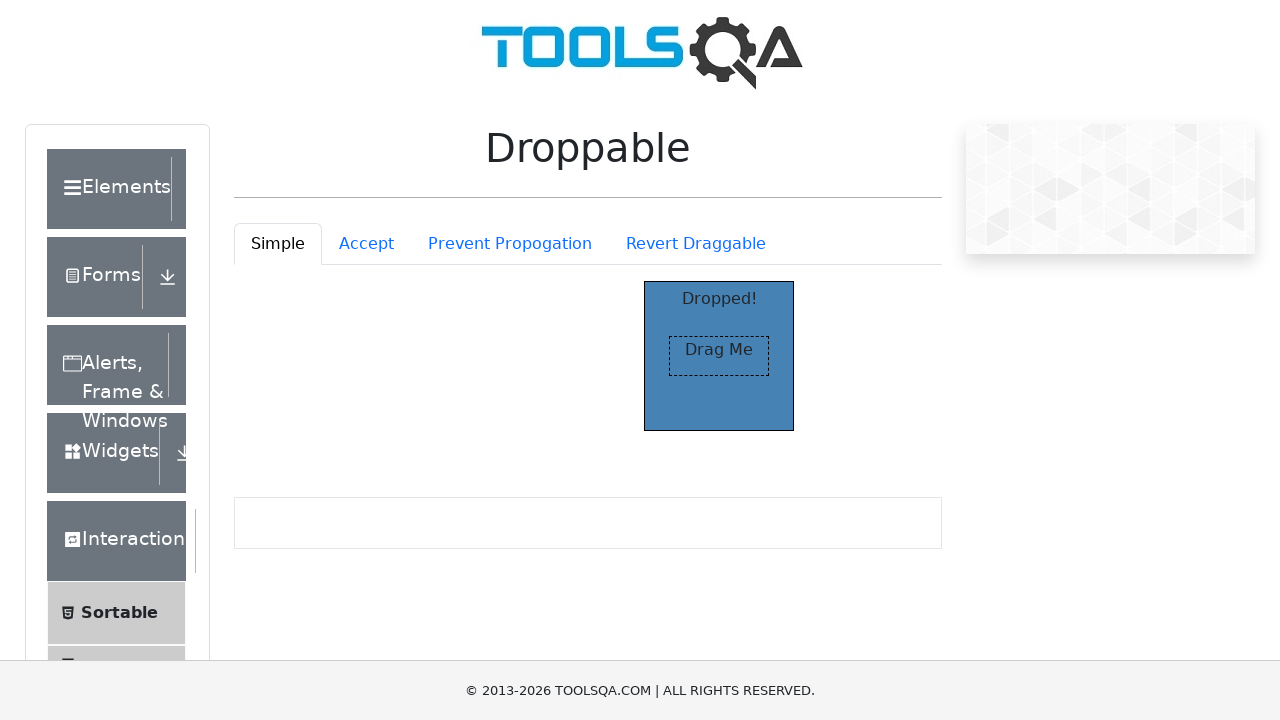